Navigates to rahulshettyacademy.com website and verifies the page loads by checking the title

Starting URL: https://rahulshettyacademy.com

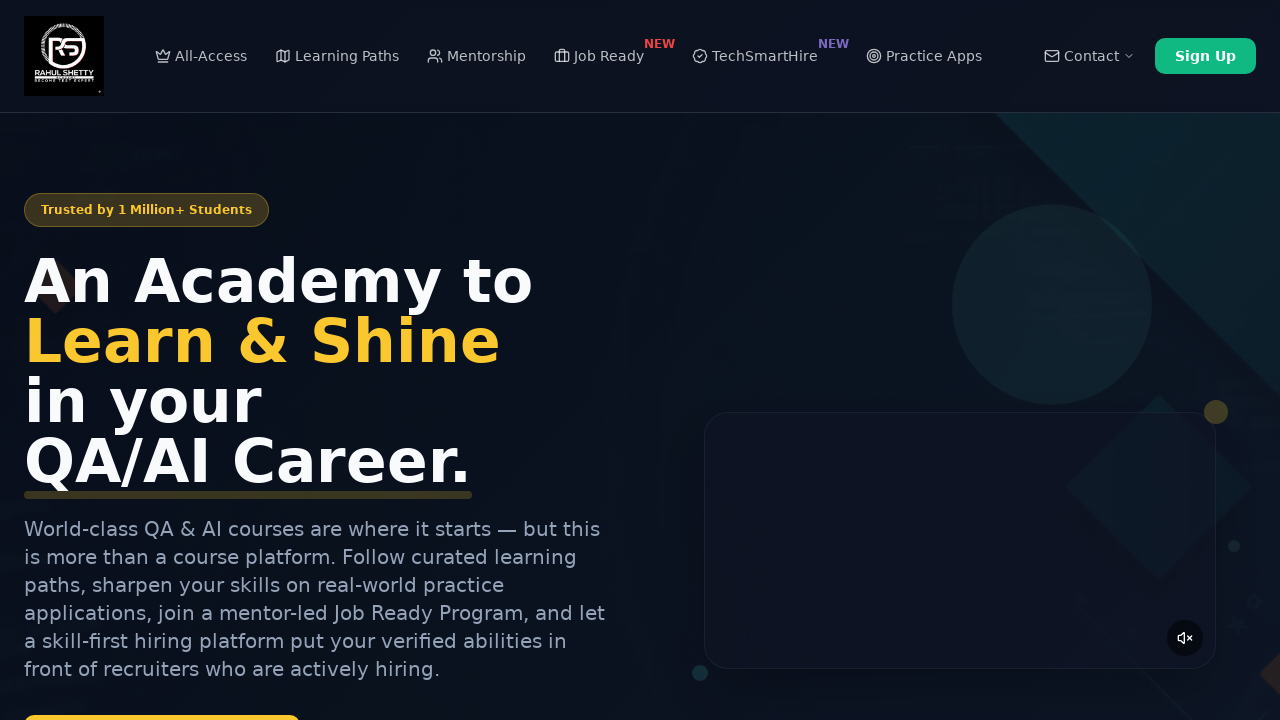

Retrieved page title to verify page loaded
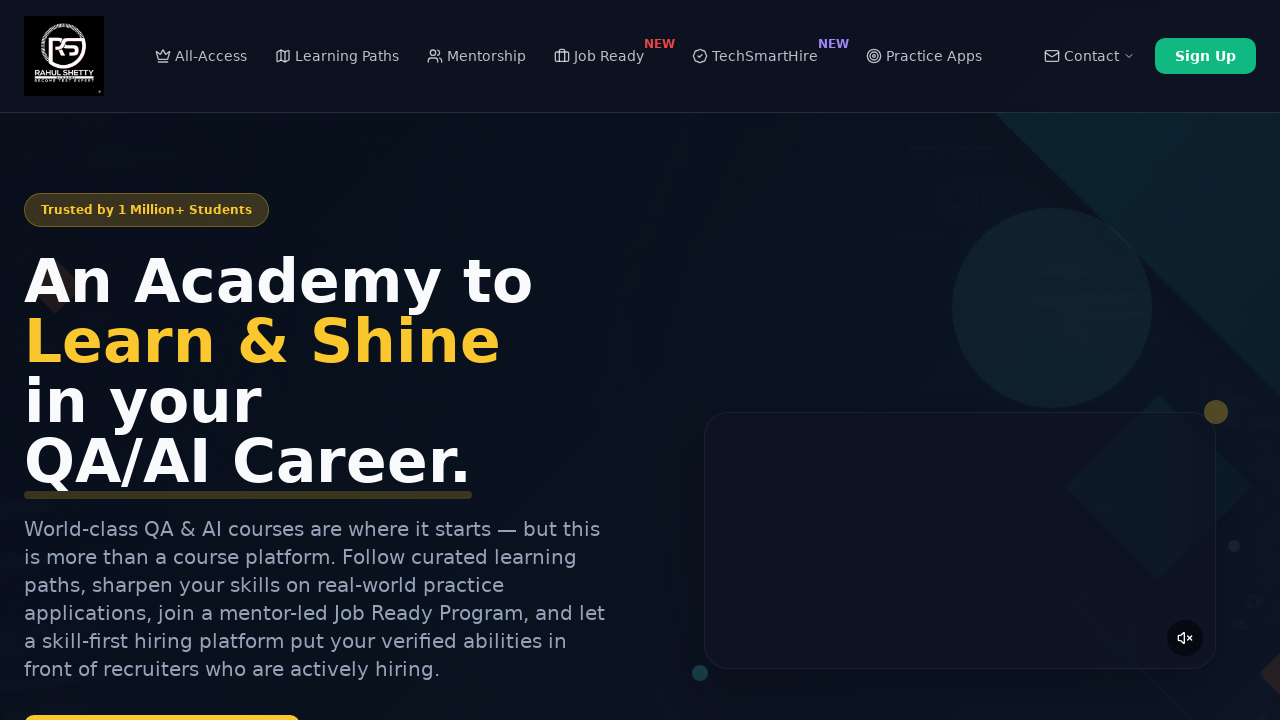

Printed page title
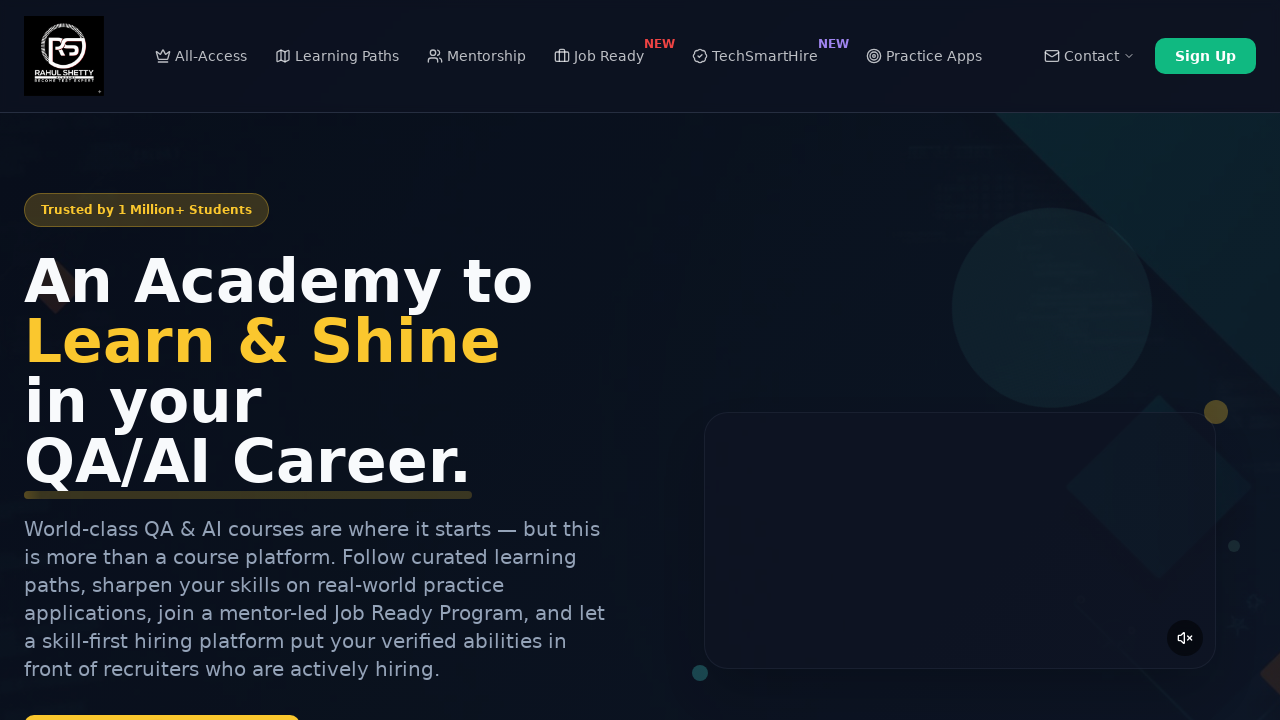

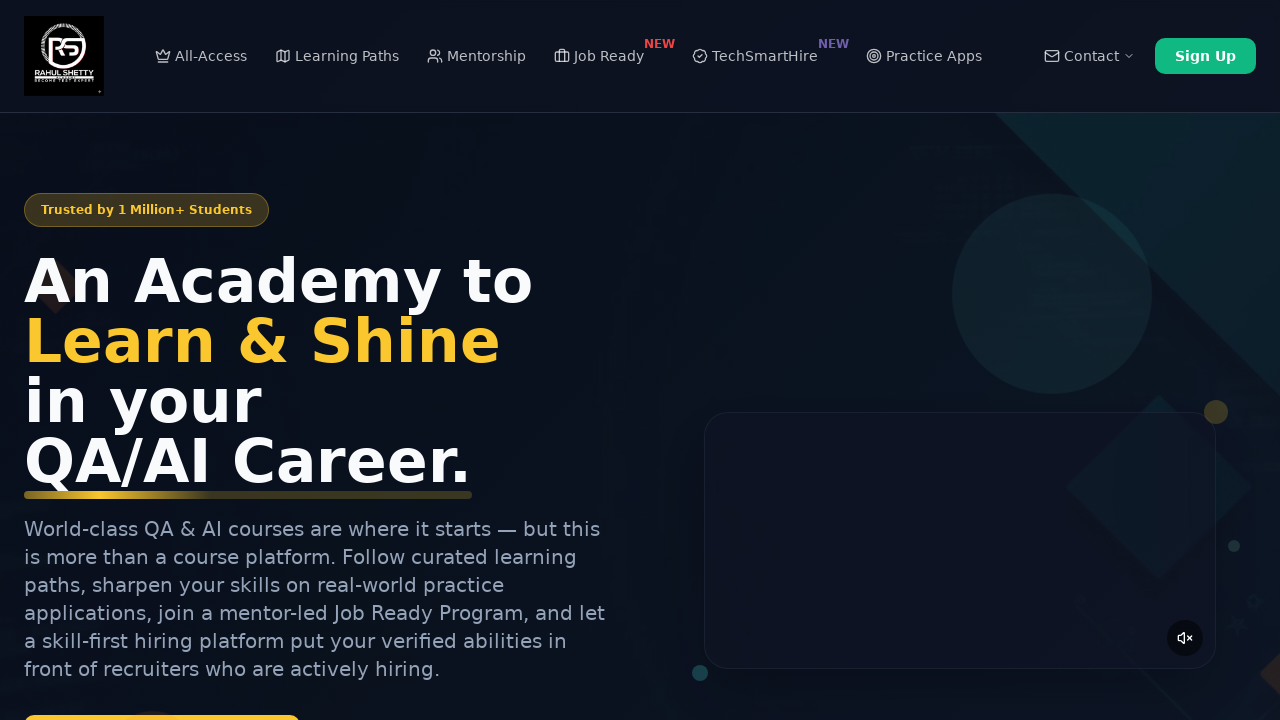